Tests the user registration flow on ParaBank demo site by navigating to the registration page and filling out the complete registration form with personal details, address, and account credentials.

Starting URL: https://parabank.parasoft.com/parabank/index.htm

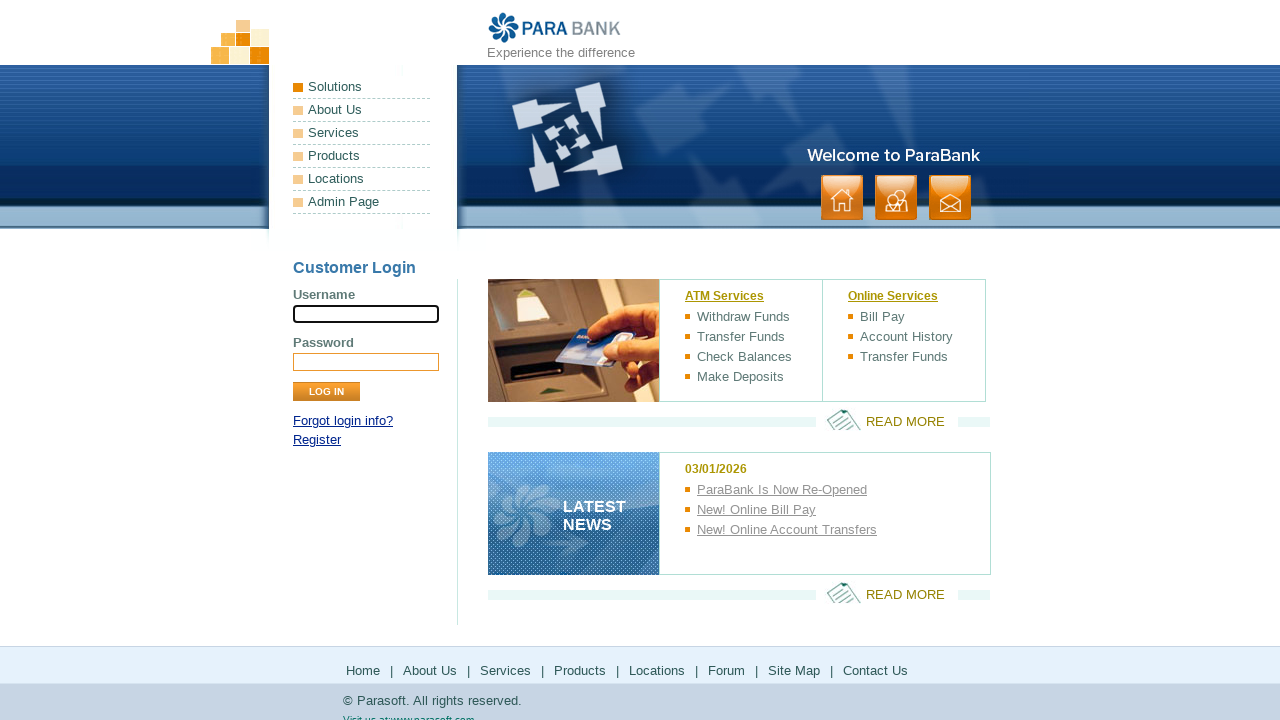

Clicked Register link to navigate to registration page at (317, 440) on internal:role=link[name="Register"i]
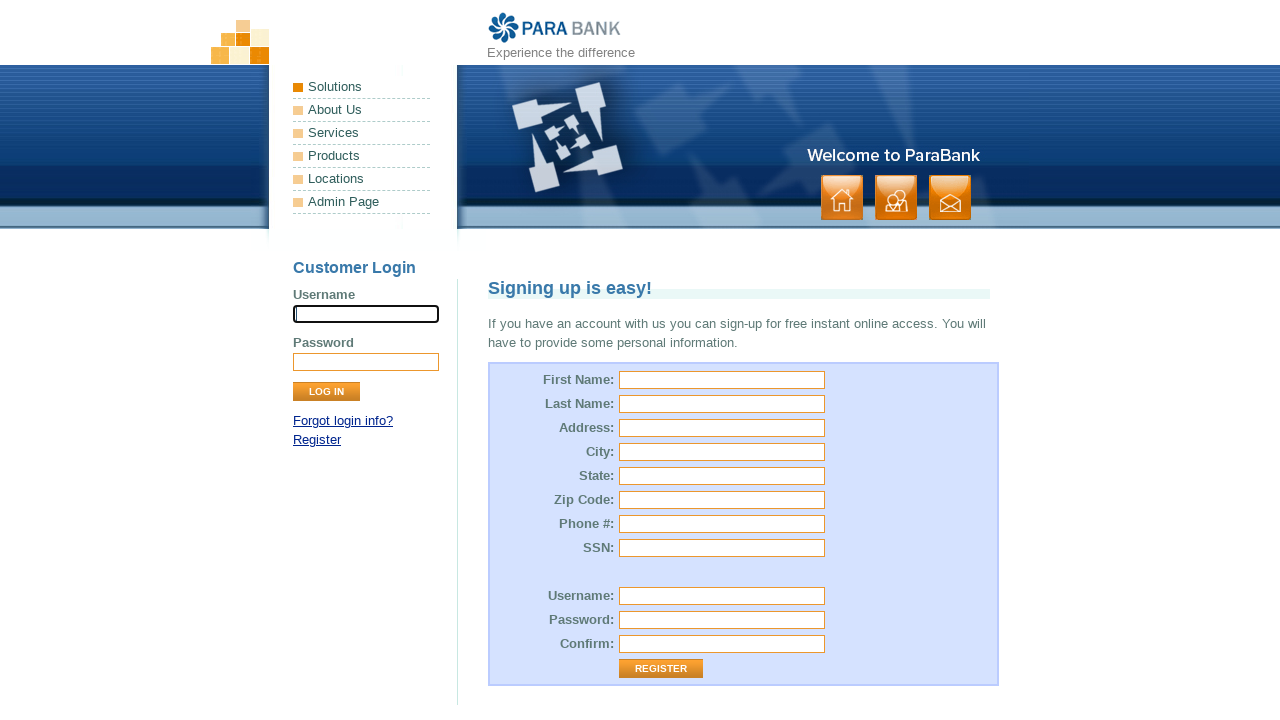

Filled first name field with 'Sarah' on [id="customer\.firstName"]
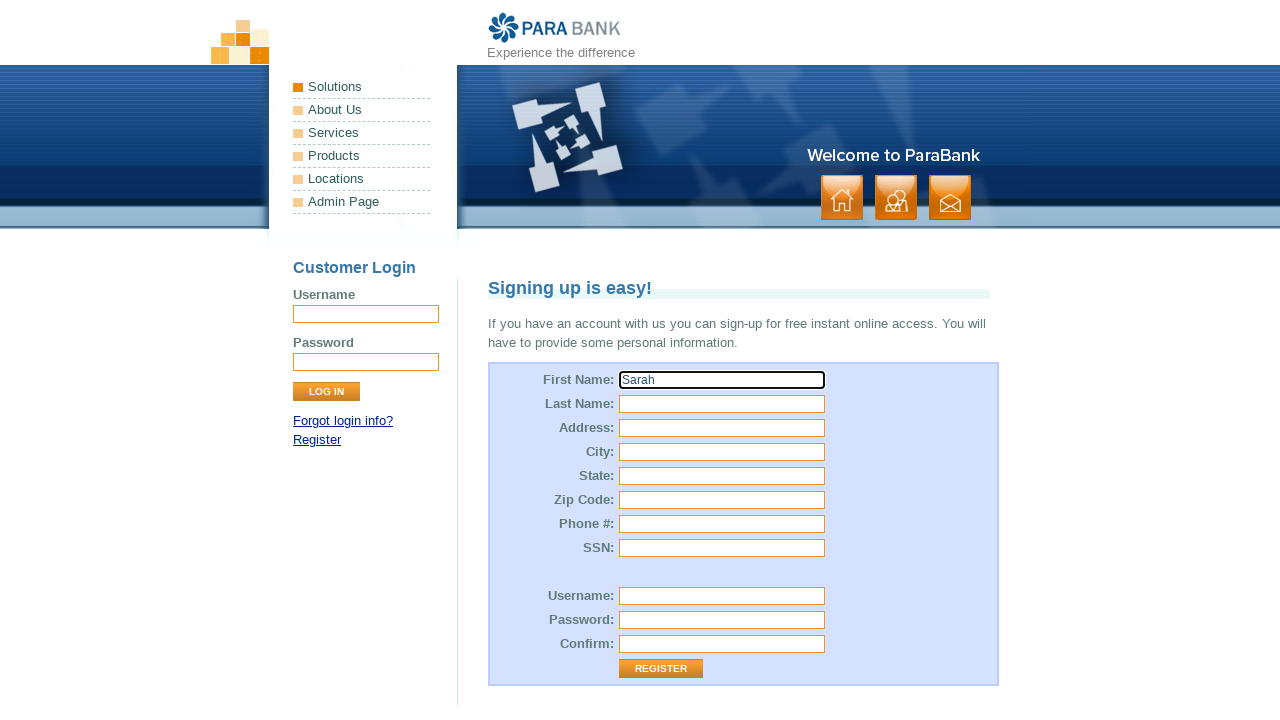

Filled last name field with 'Mitchell' on [id="customer\.lastName"]
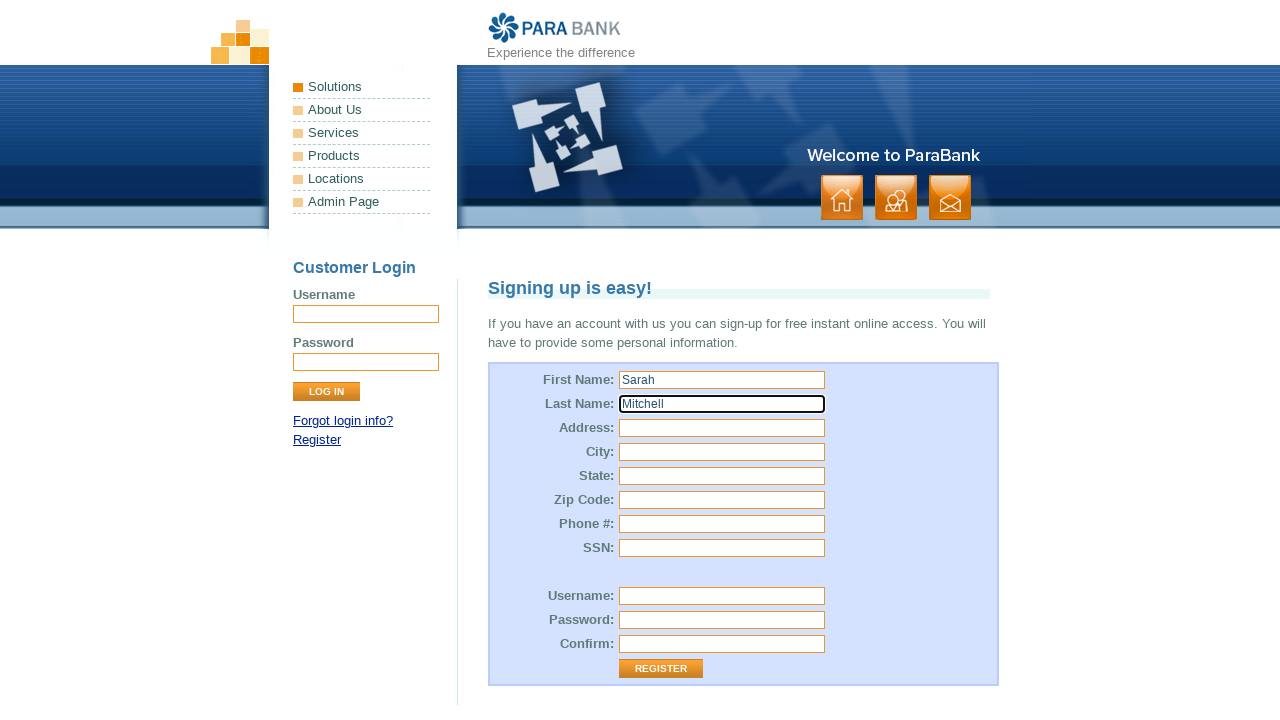

Filled street address with '742 Evergreen Terrace' on [id="customer\.address\.street"]
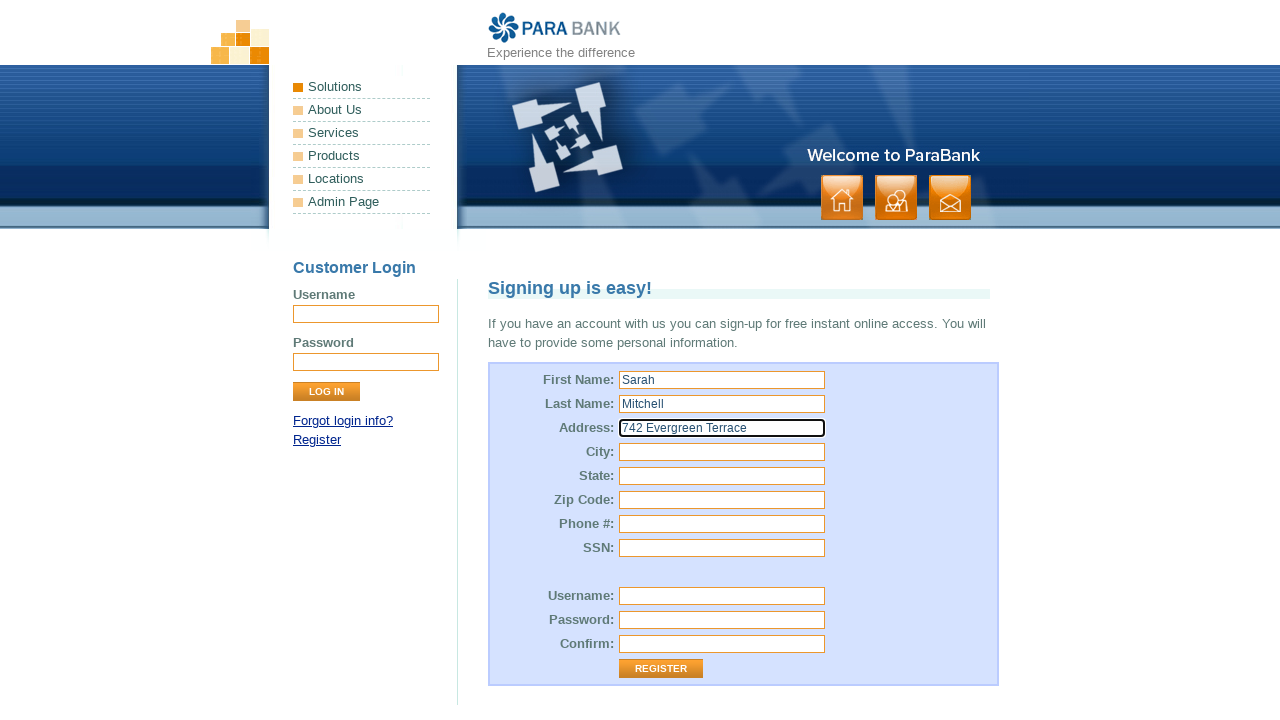

Filled city field with 'Springfield' on [id="customer\.address\.city"]
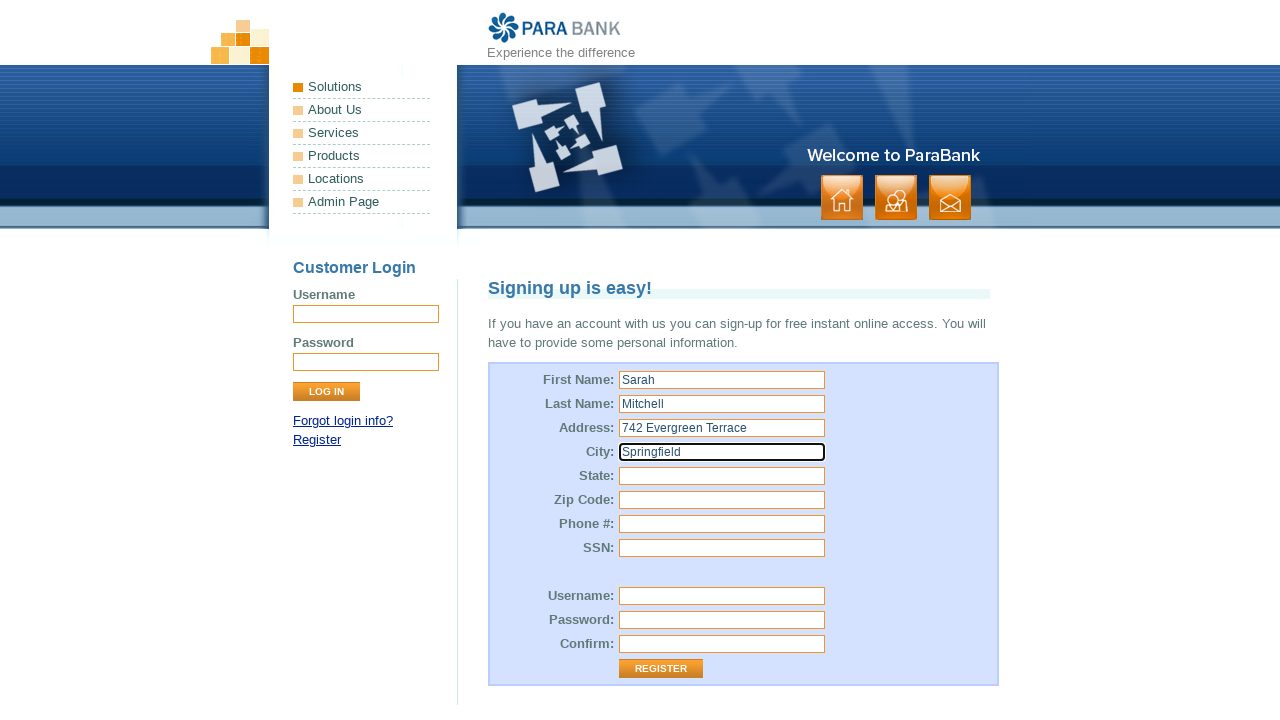

Filled state field with 'Illinois' on [id="customer\.address\.state"]
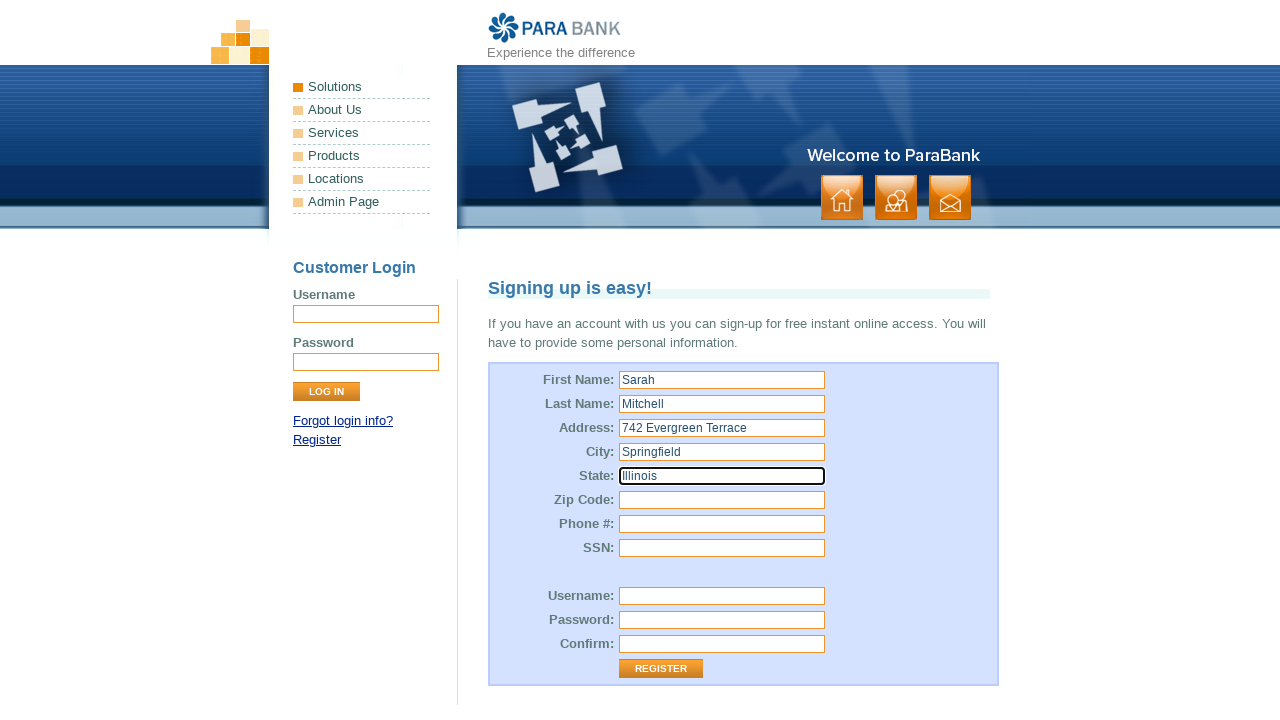

Filled zip code field with '62704' on [id="customer\.address\.zipCode"]
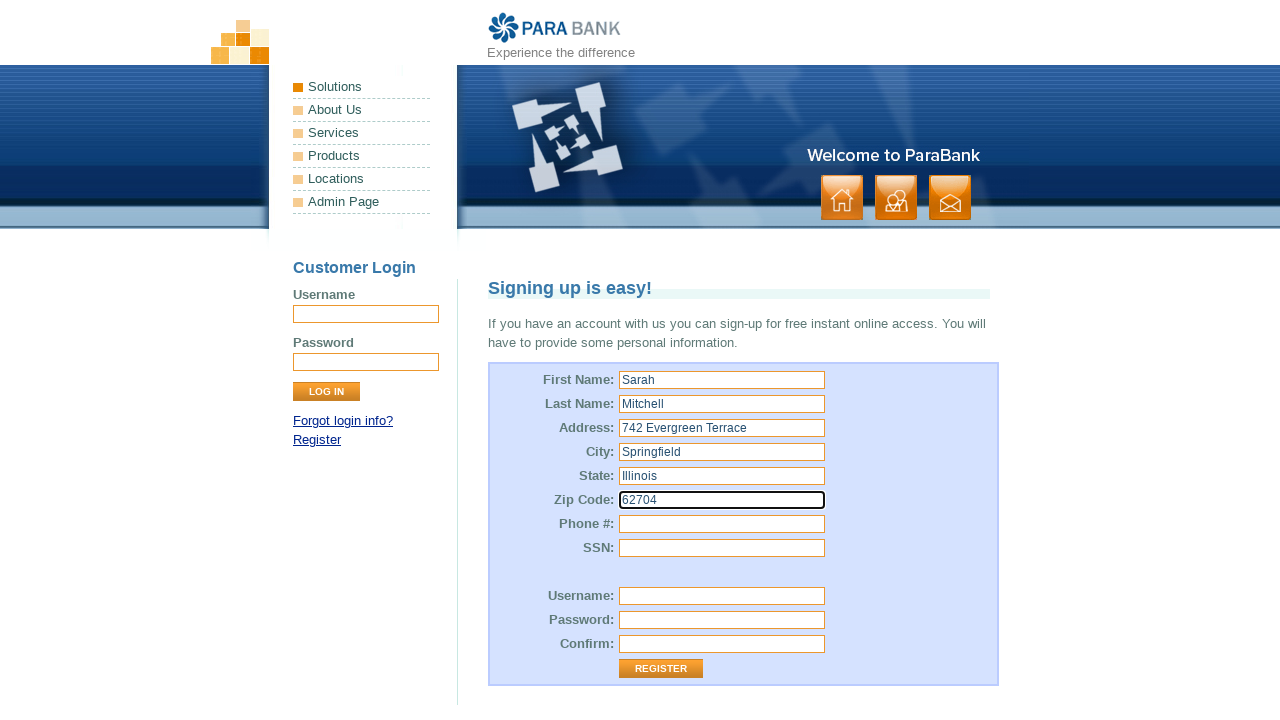

Filled phone number field with '5551234567' on [id="customer\.phoneNumber"]
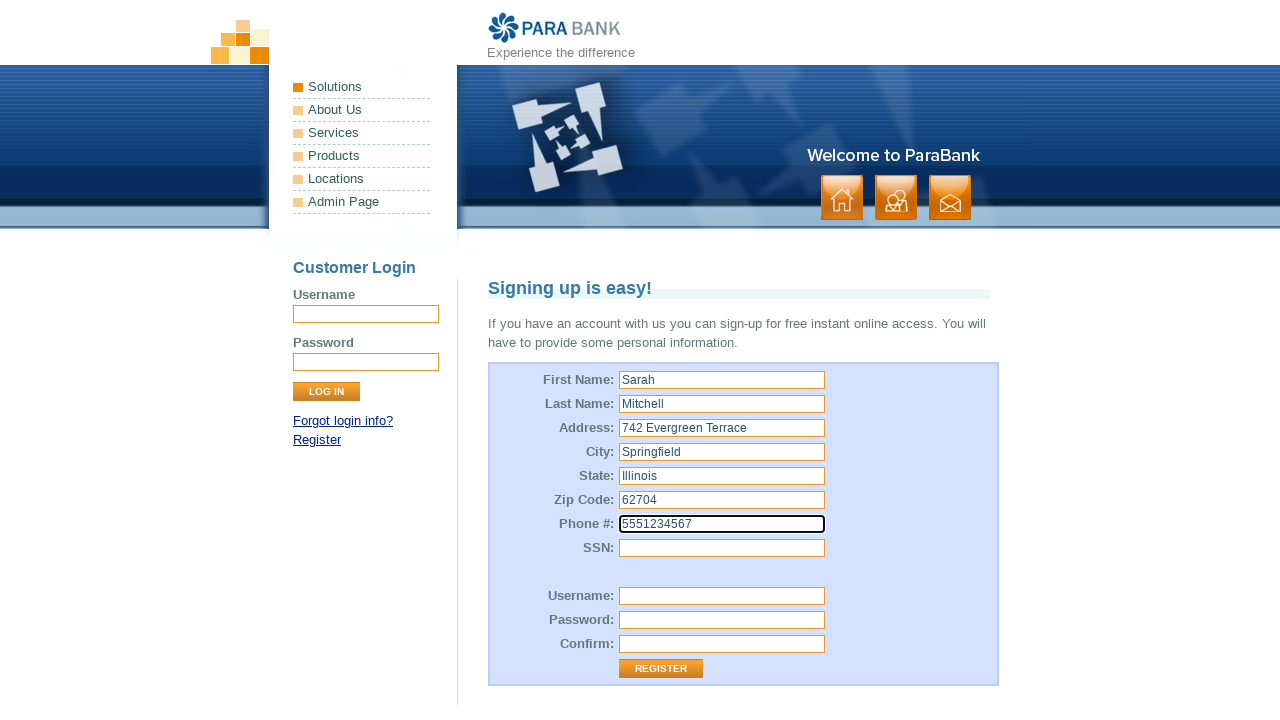

Filled SSN field with '123456789' on [id="customer\.ssn"]
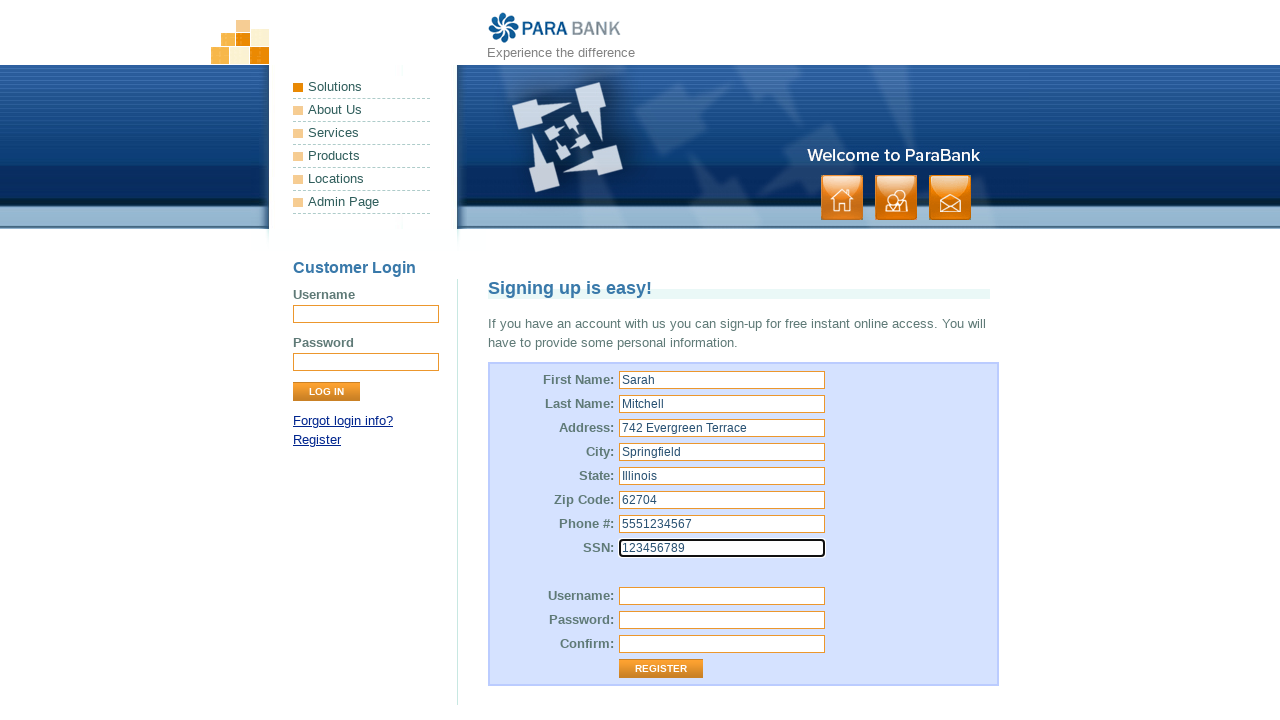

Filled username field with 'smitchell2024' on [id="customer\.username"]
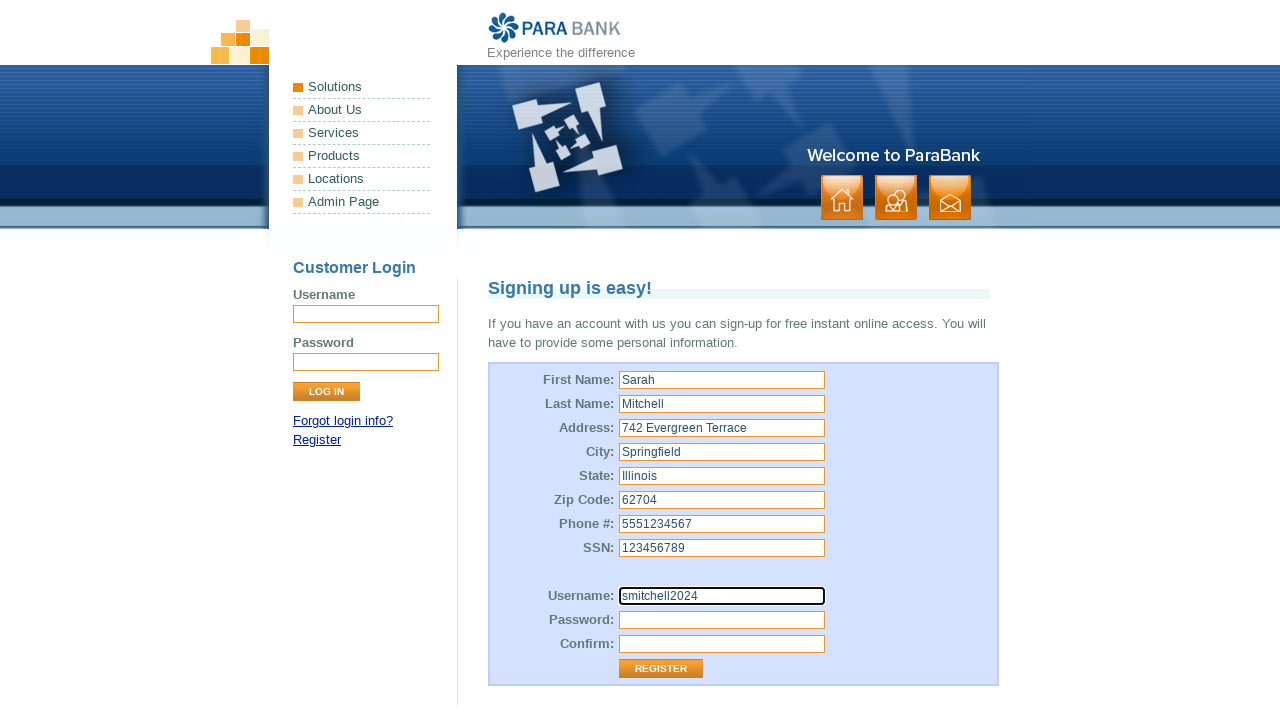

Filled password field with 'SecurePass@99' on [id="customer\.password"]
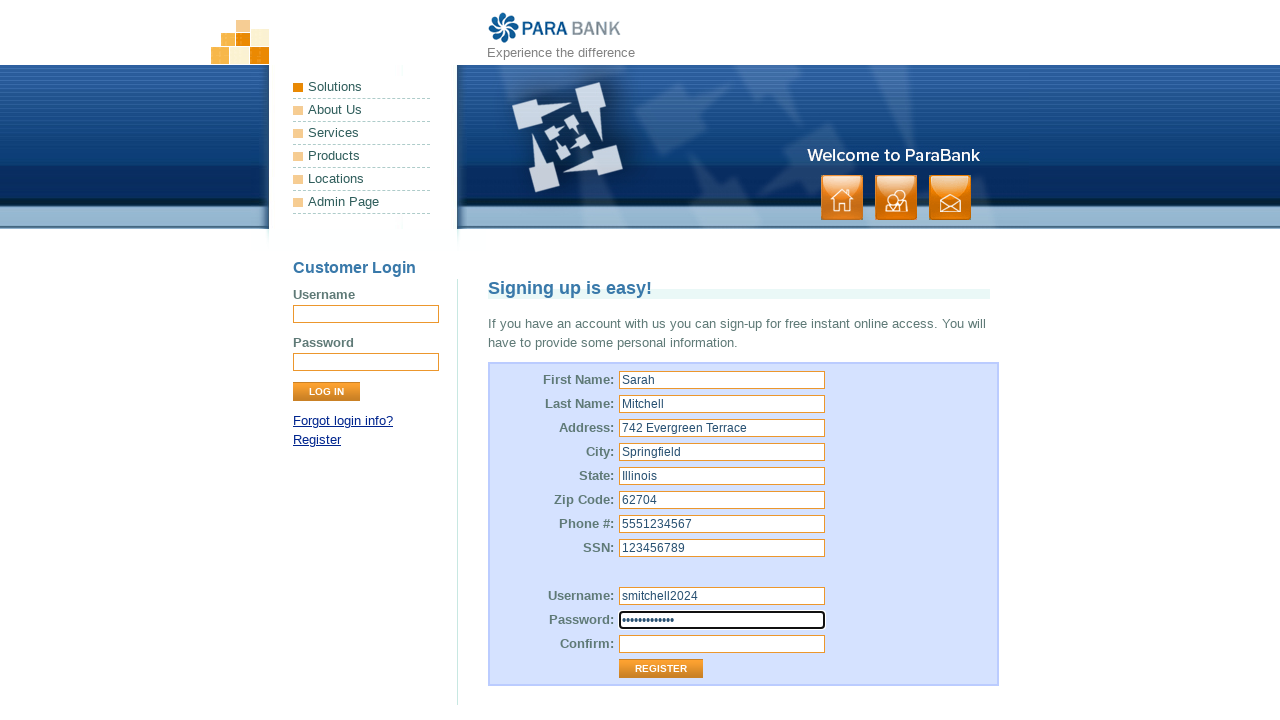

Filled password confirmation field with 'SecurePass@99' on #repeatedPassword
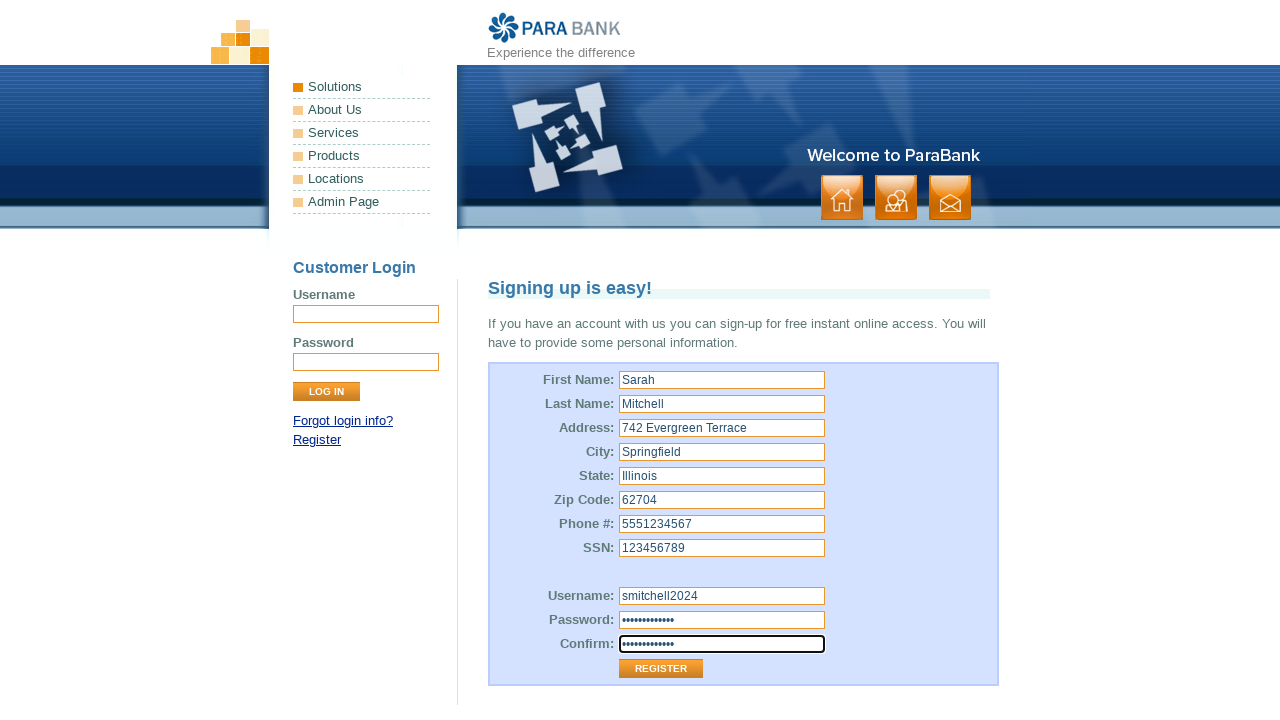

Clicked Register button to submit the registration form at (661, 669) on internal:role=button[name="Register"i]
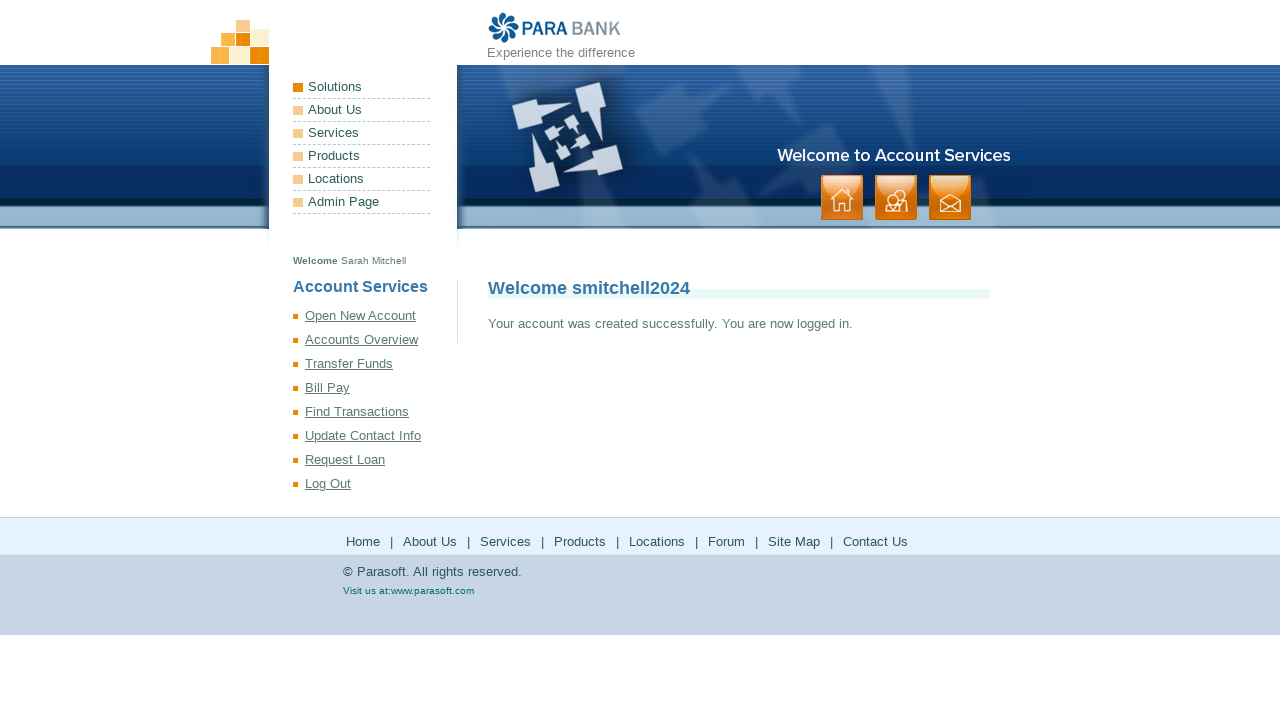

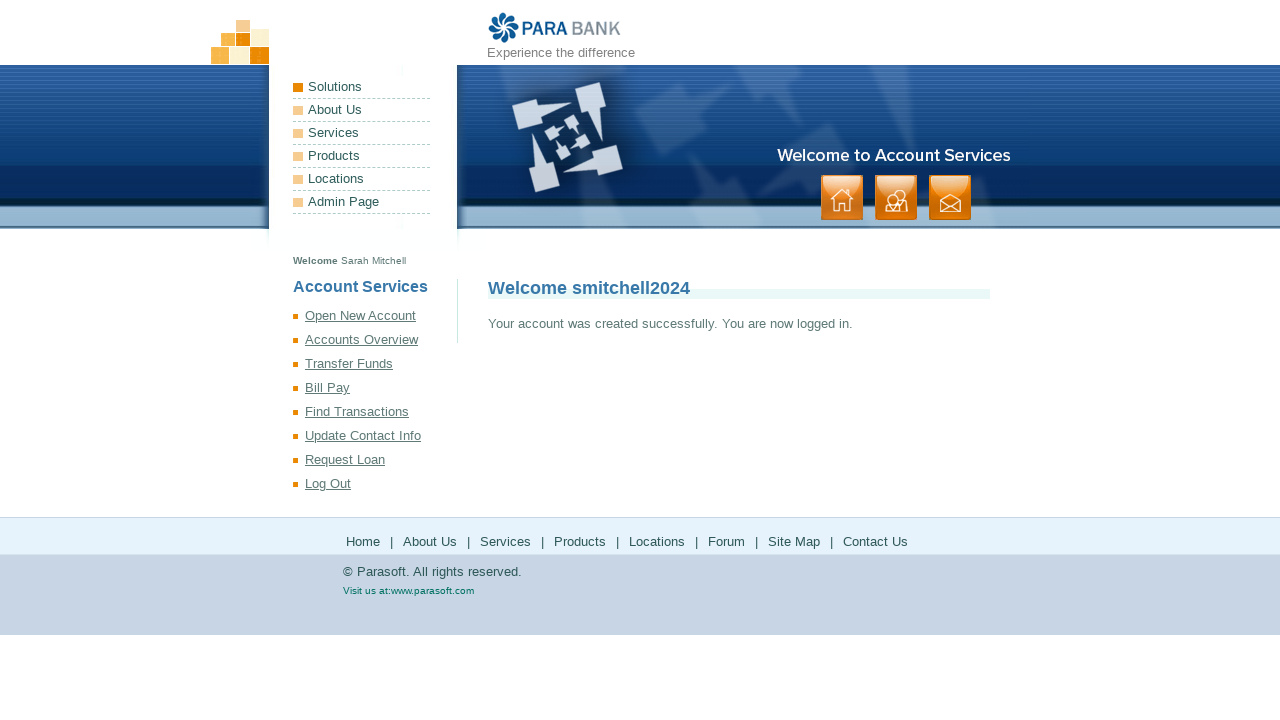